Tests that the Register button is disabled by default when the registration page loads without any fields filled.

Starting URL: https://buggy.justtestit.org

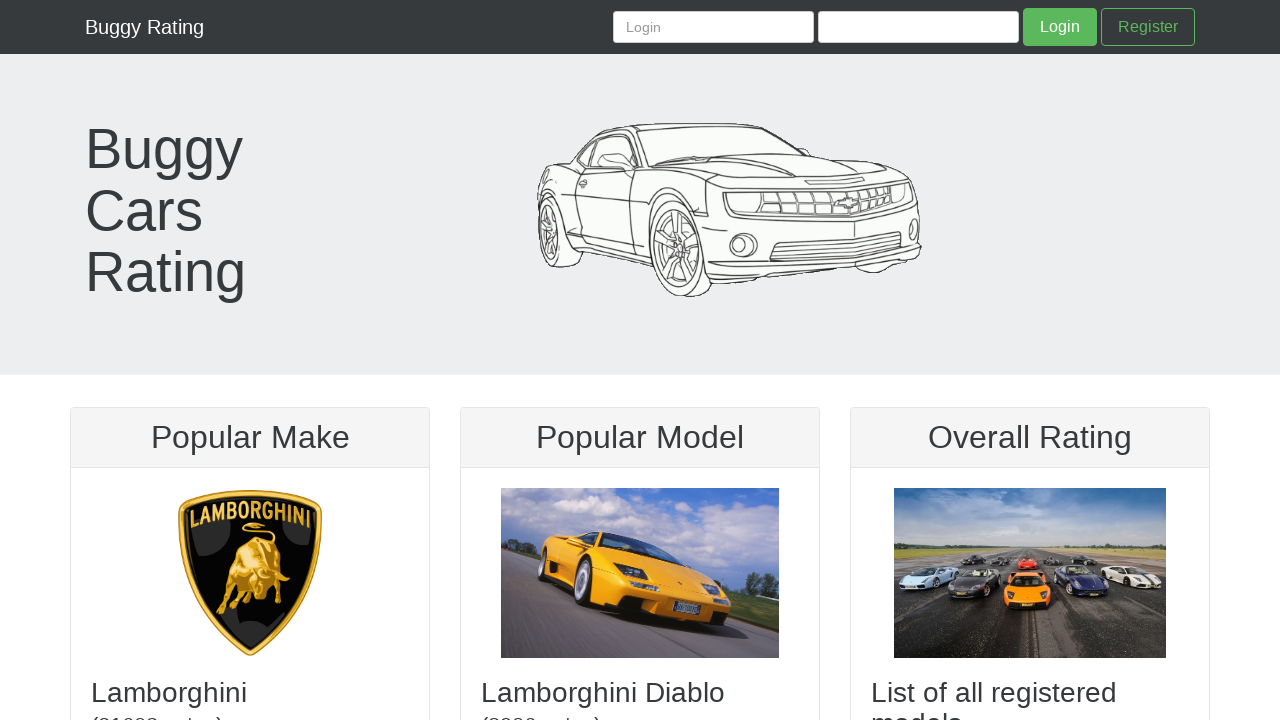

Clicked Register link at (1148, 27) on text='Register'
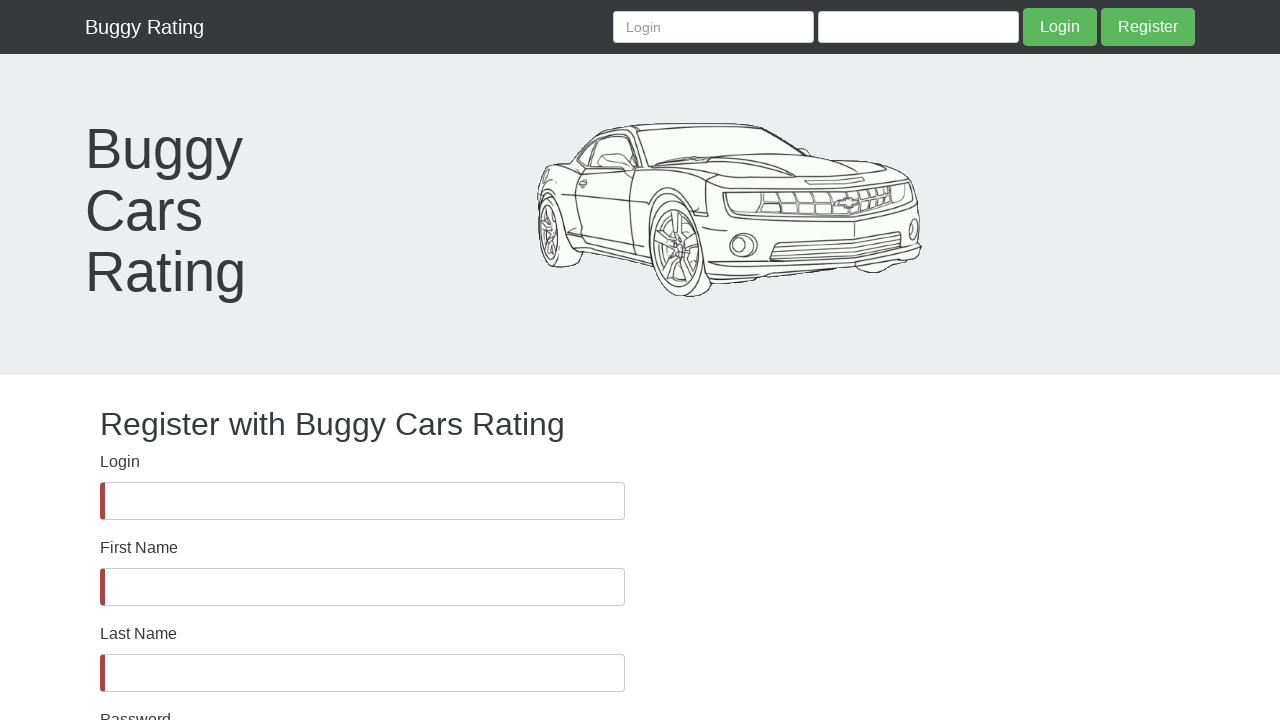

Registration page loaded with heading 'Register with Buggy Cars Rating'
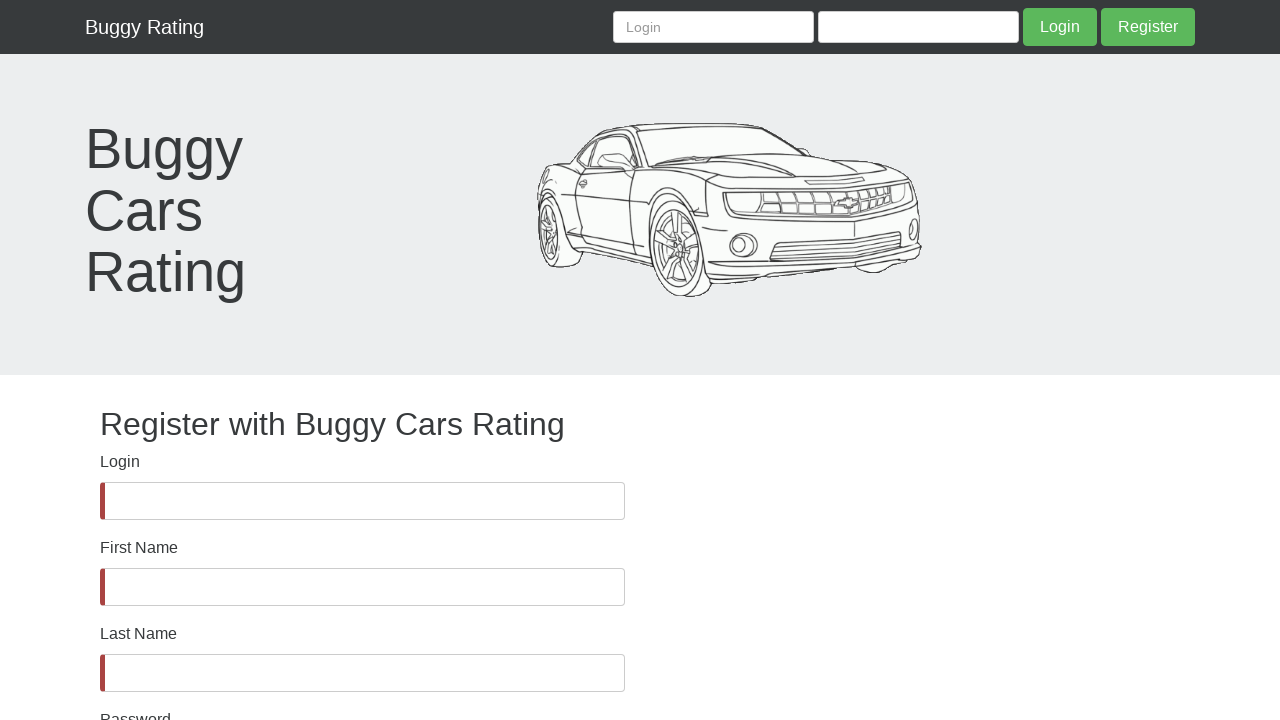

Verified Register button is disabled by default on page load
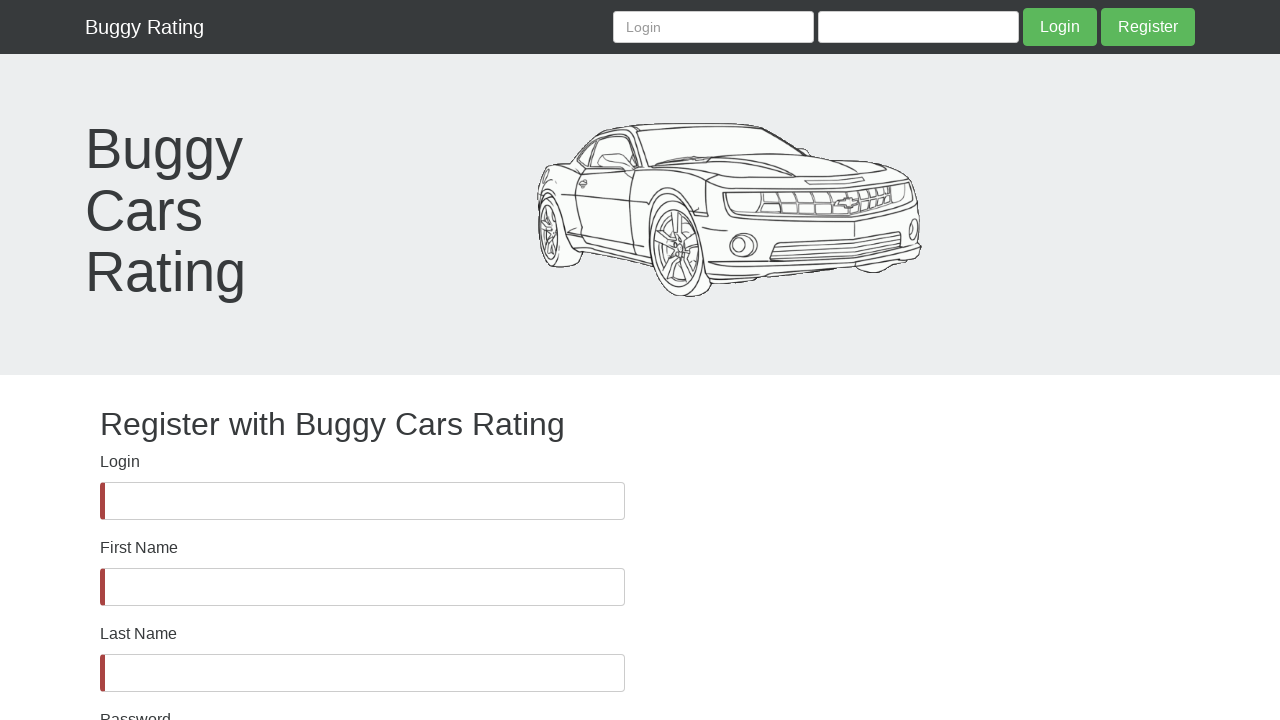

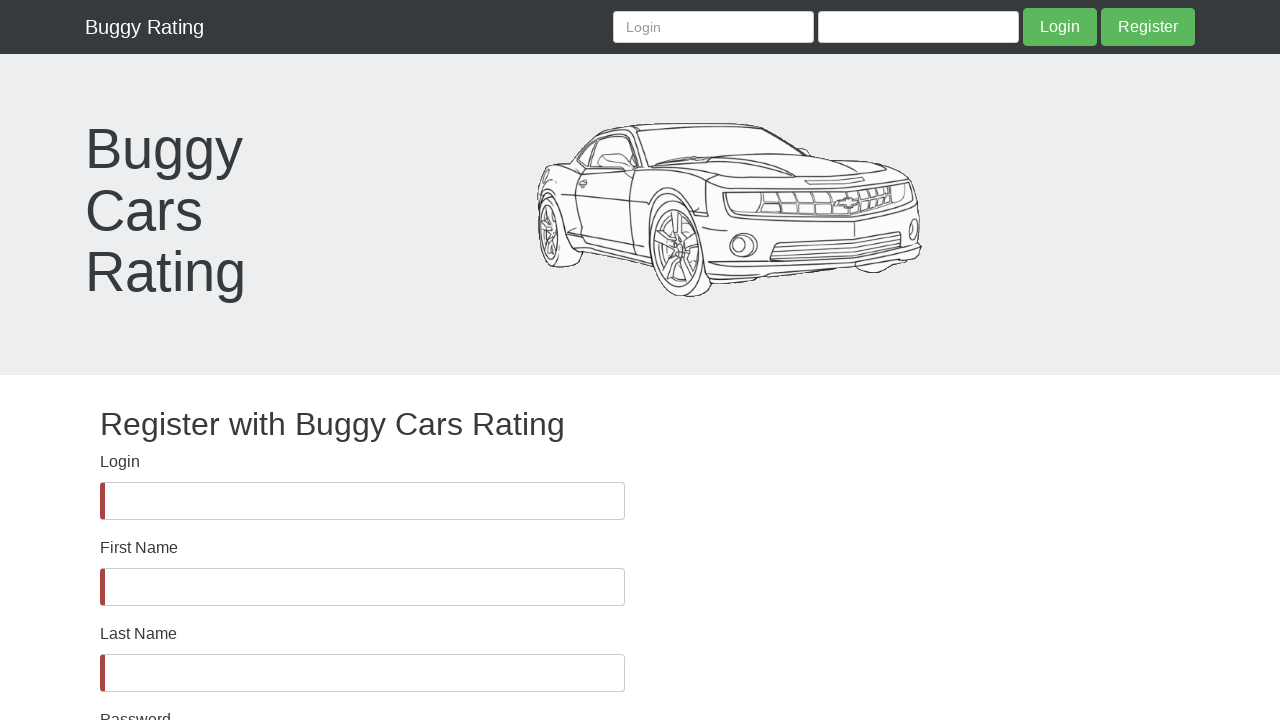